Tests that pressing Escape cancels edits and restores original text

Starting URL: https://demo.playwright.dev/todomvc

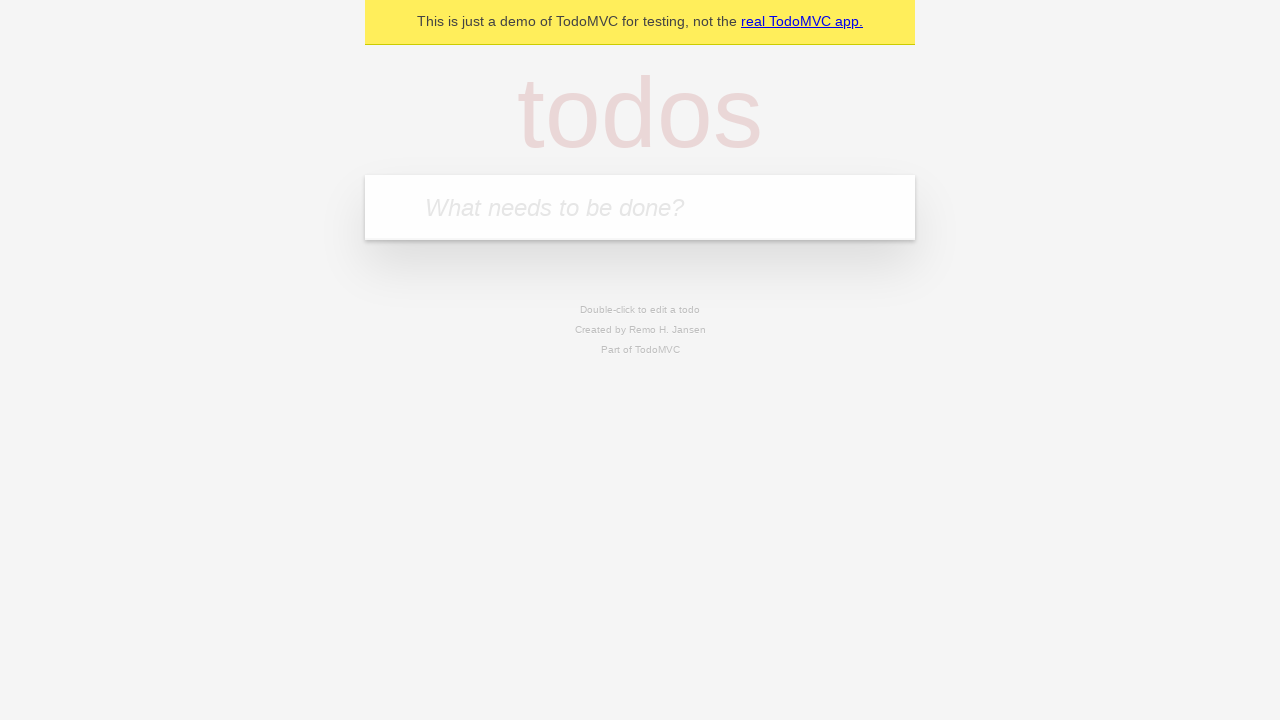

Filled new todo field with 'buy some cheese' on internal:attr=[placeholder="What needs to be done?"i]
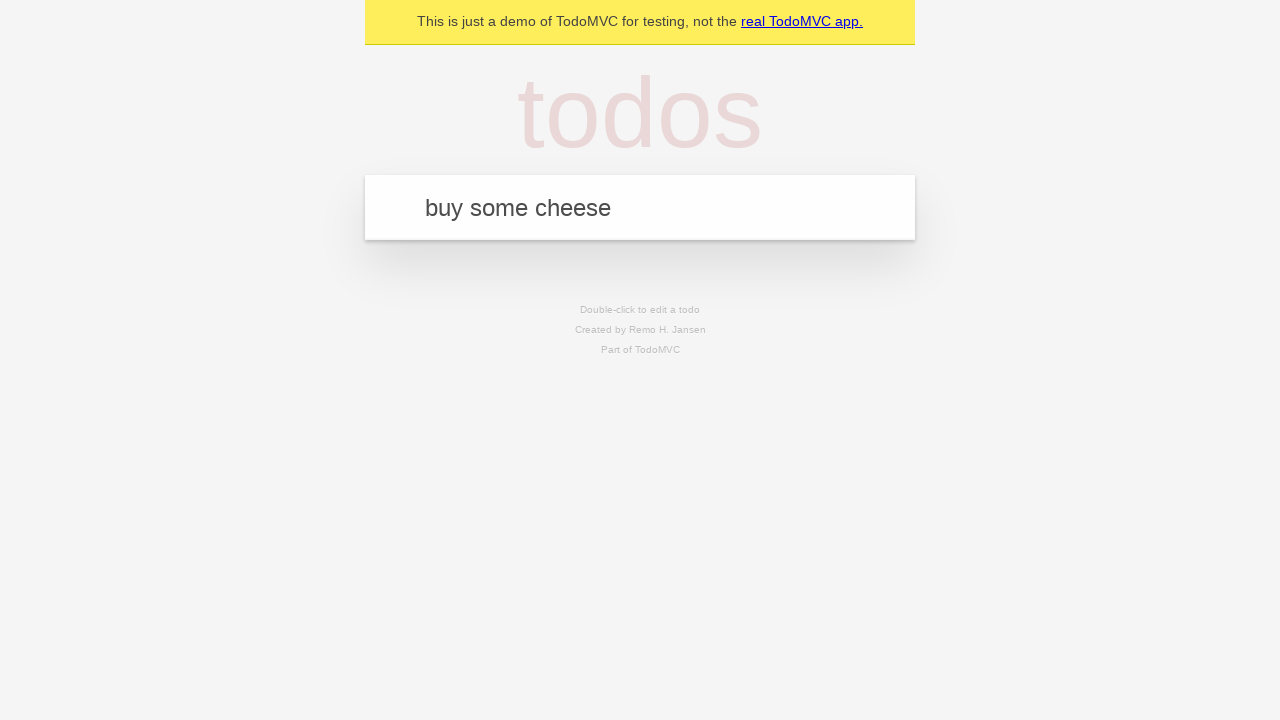

Pressed Enter to create todo 'buy some cheese' on internal:attr=[placeholder="What needs to be done?"i]
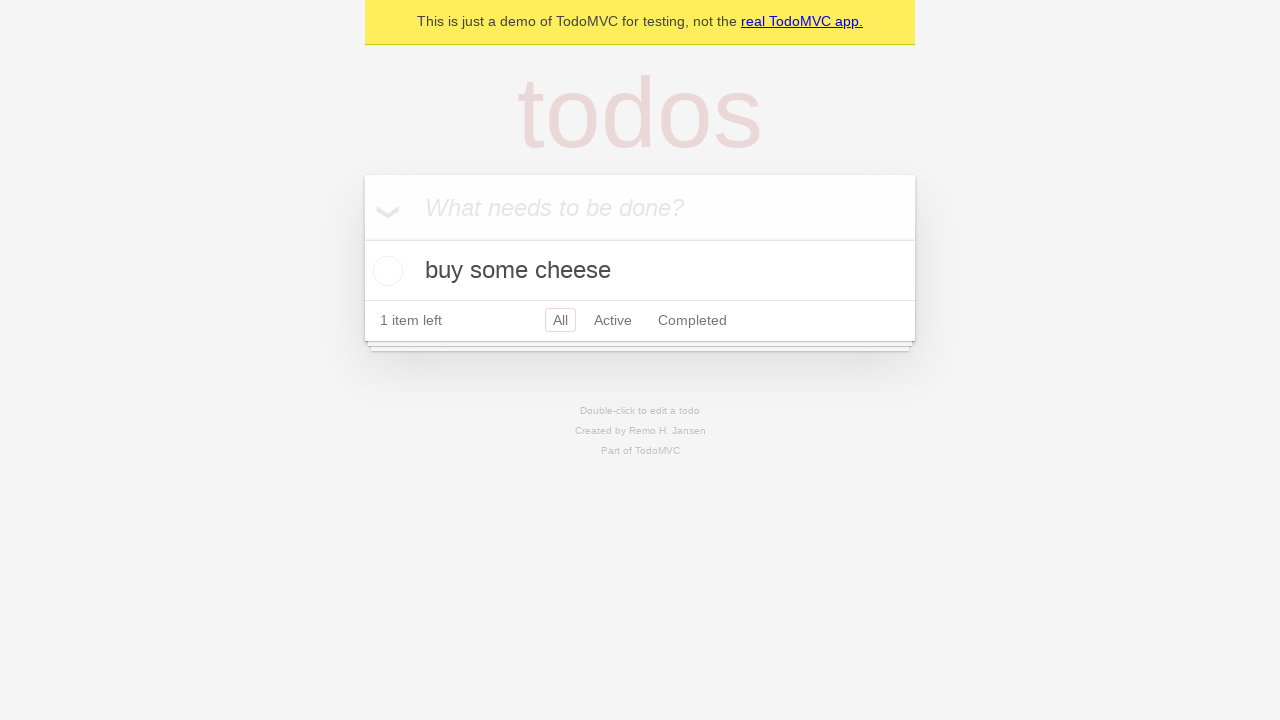

Filled new todo field with 'feed the cat' on internal:attr=[placeholder="What needs to be done?"i]
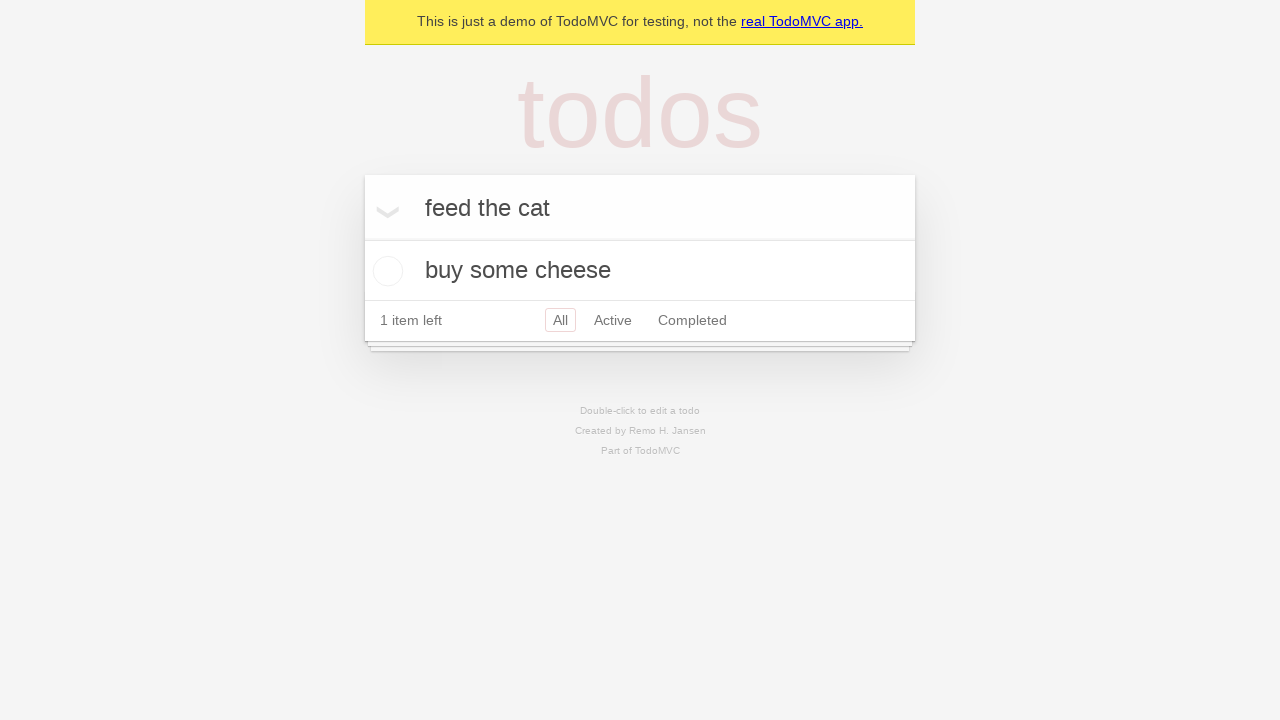

Pressed Enter to create todo 'feed the cat' on internal:attr=[placeholder="What needs to be done?"i]
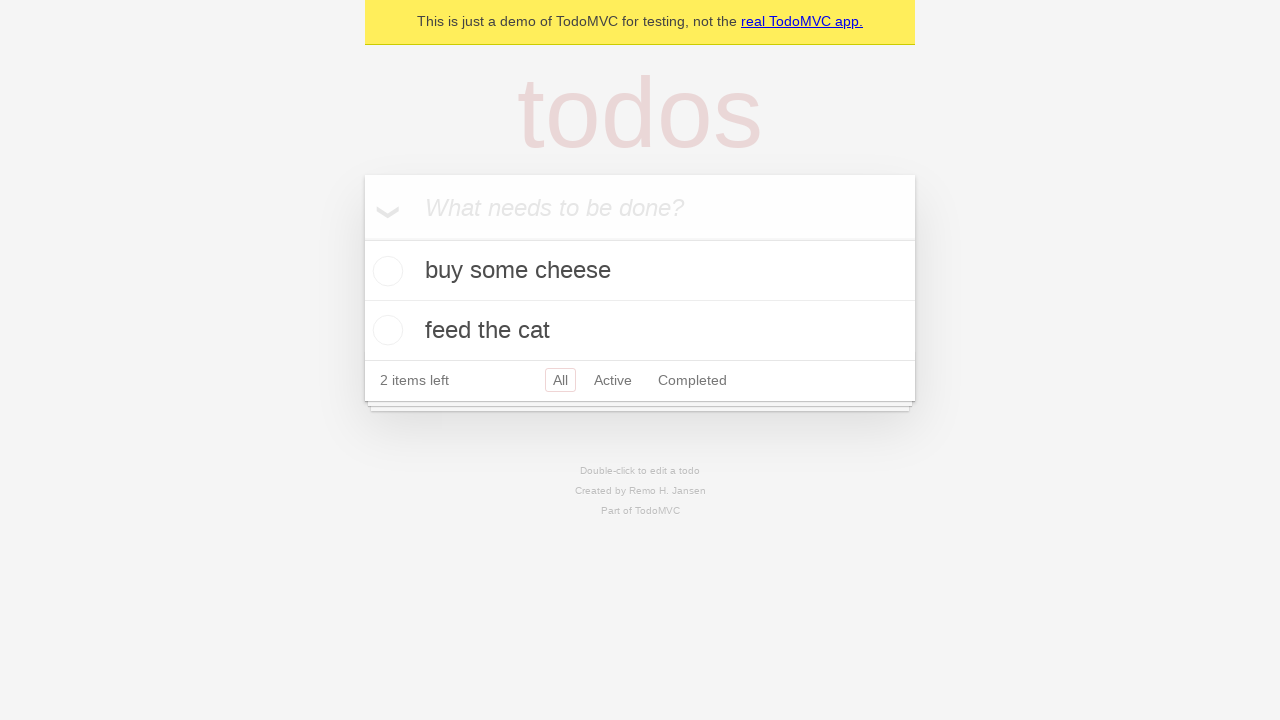

Filled new todo field with 'book a doctors appointment' on internal:attr=[placeholder="What needs to be done?"i]
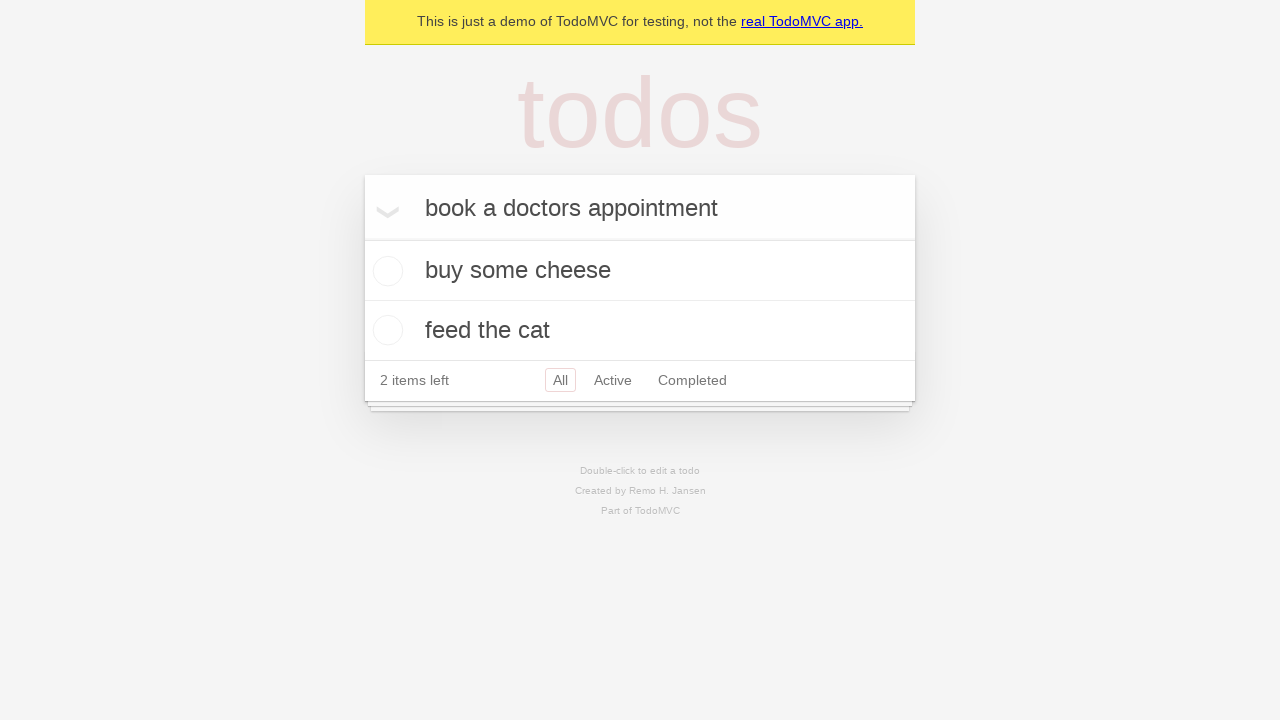

Pressed Enter to create todo 'book a doctors appointment' on internal:attr=[placeholder="What needs to be done?"i]
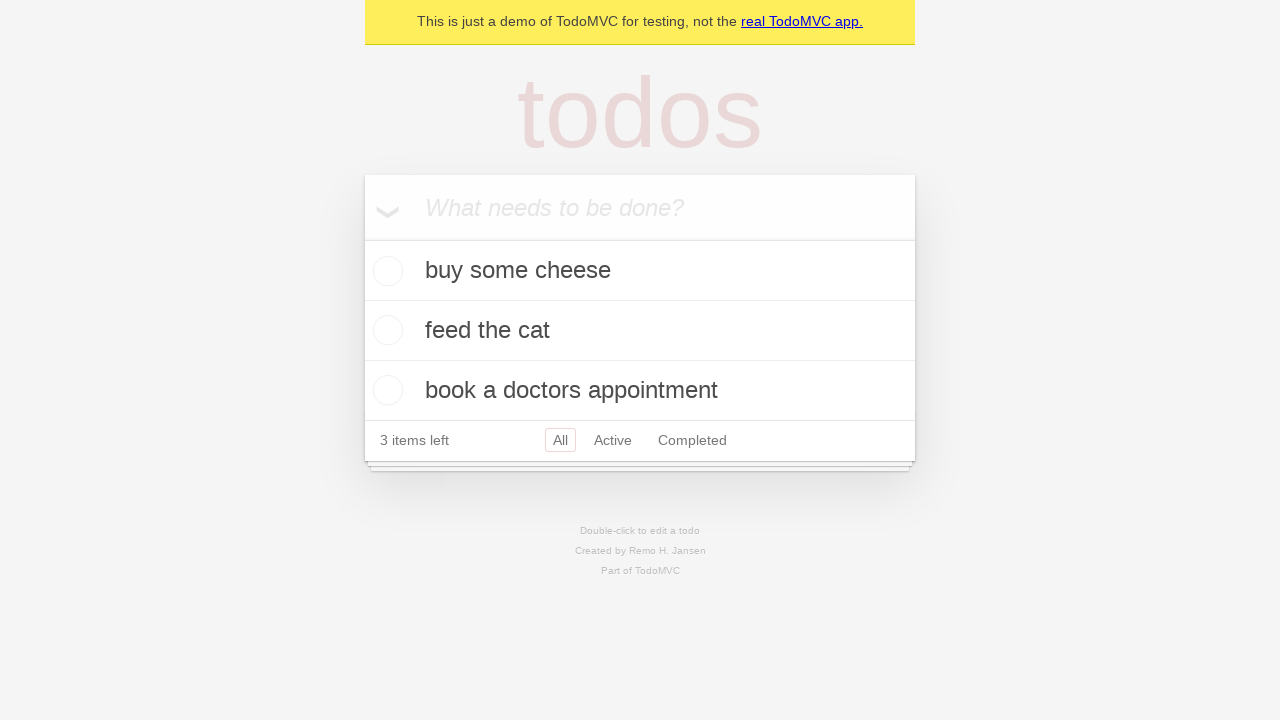

Double-clicked second todo to enter edit mode at (640, 331) on internal:testid=[data-testid="todo-item"s] >> nth=1
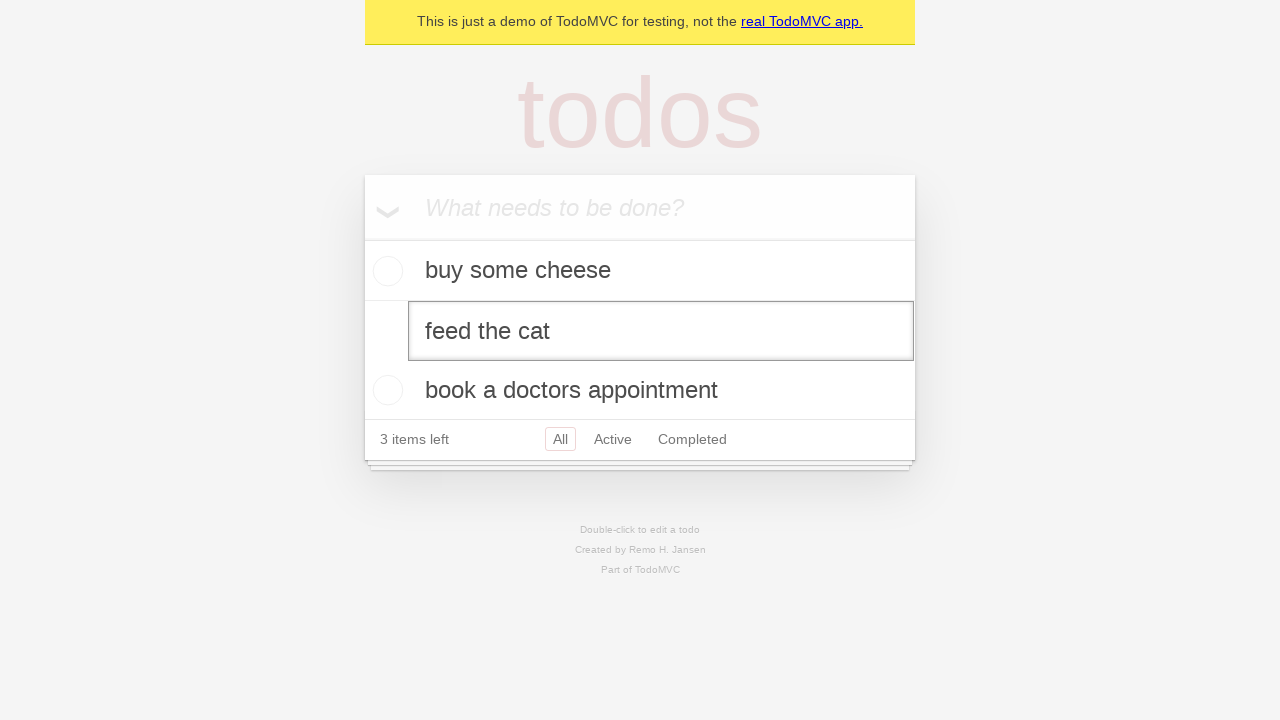

Filled edit field with 'buy some sausages' on internal:testid=[data-testid="todo-item"s] >> nth=1 >> internal:role=textbox[nam
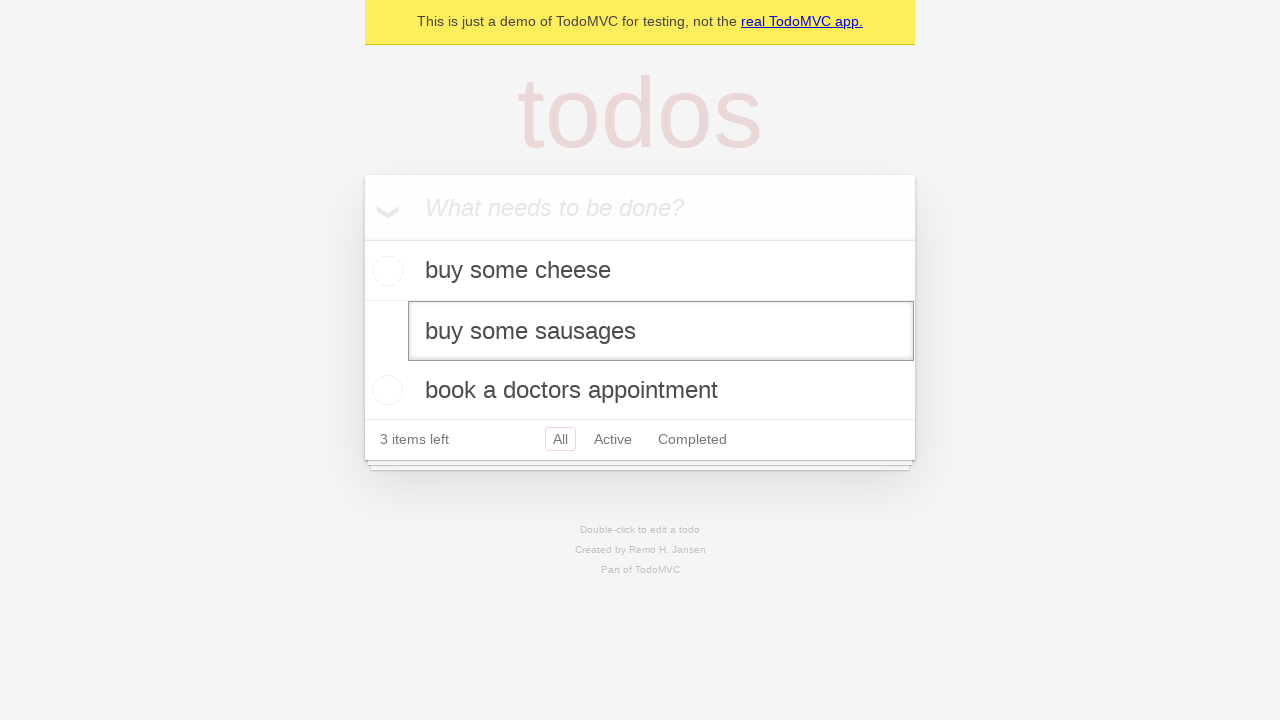

Pressed Escape to cancel edit and restore original text on internal:testid=[data-testid="todo-item"s] >> nth=1 >> internal:role=textbox[nam
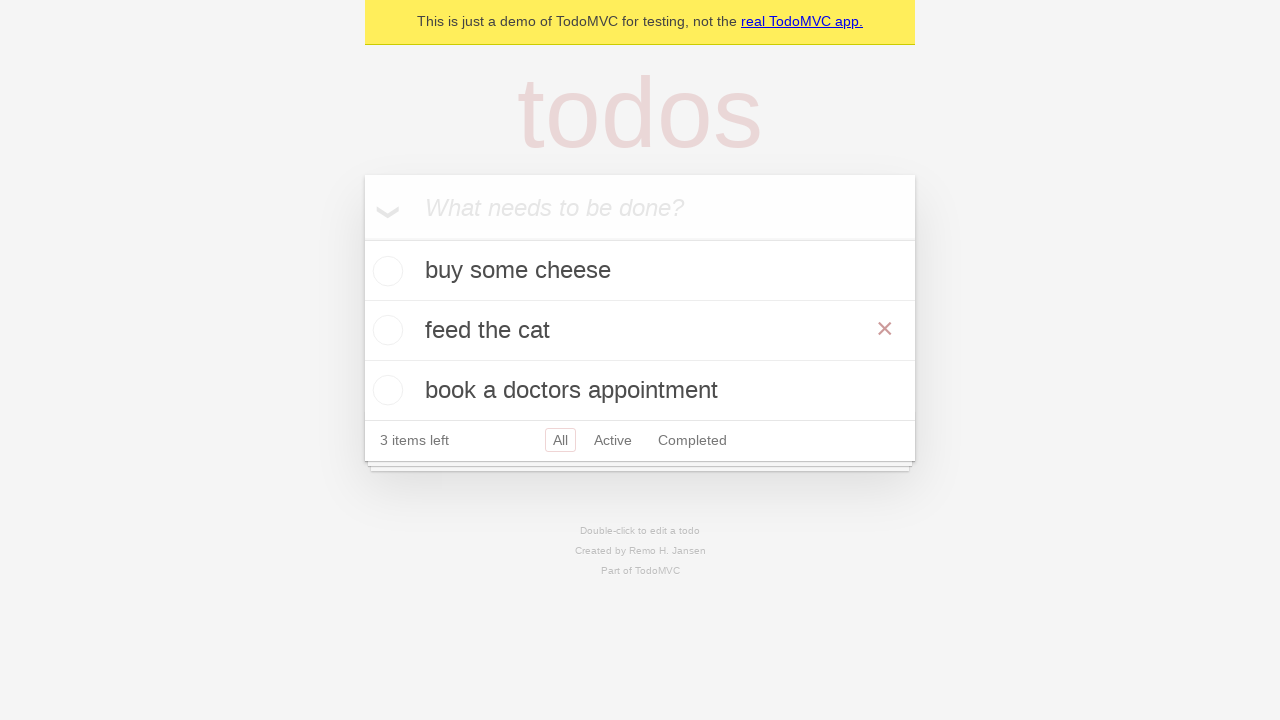

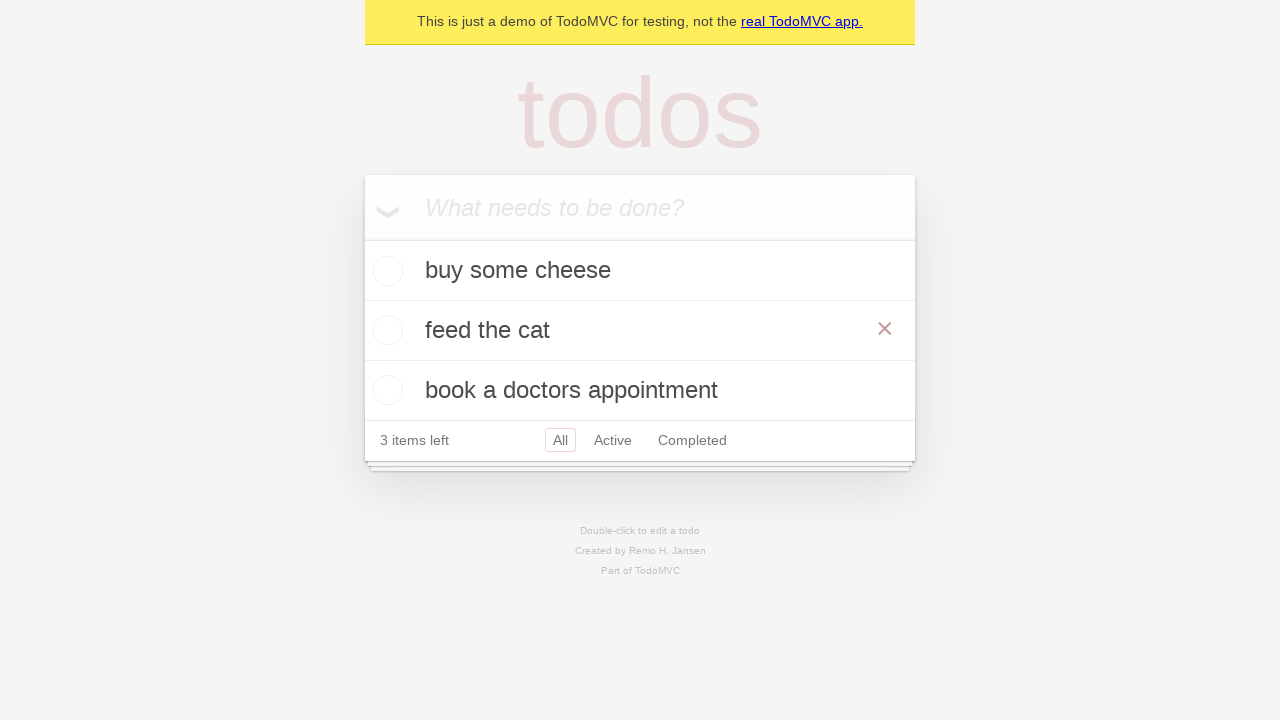